Tests basic browser navigation commands including navigating to multiple URLs, using back/forward browser history, and refreshing the page across different pages on rahulshettyacademy.com

Starting URL: https://rahulshettyacademy.com/AutomationPractice/

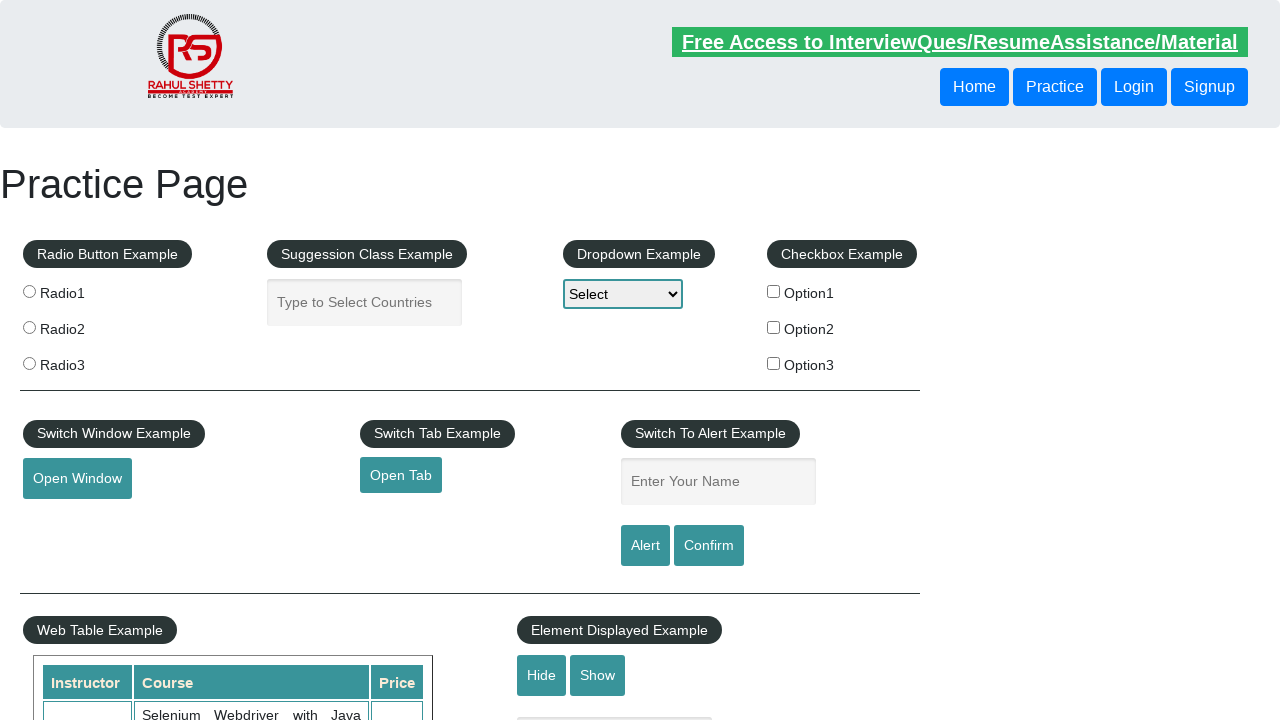

Navigated to https://rahulshettyacademy.com
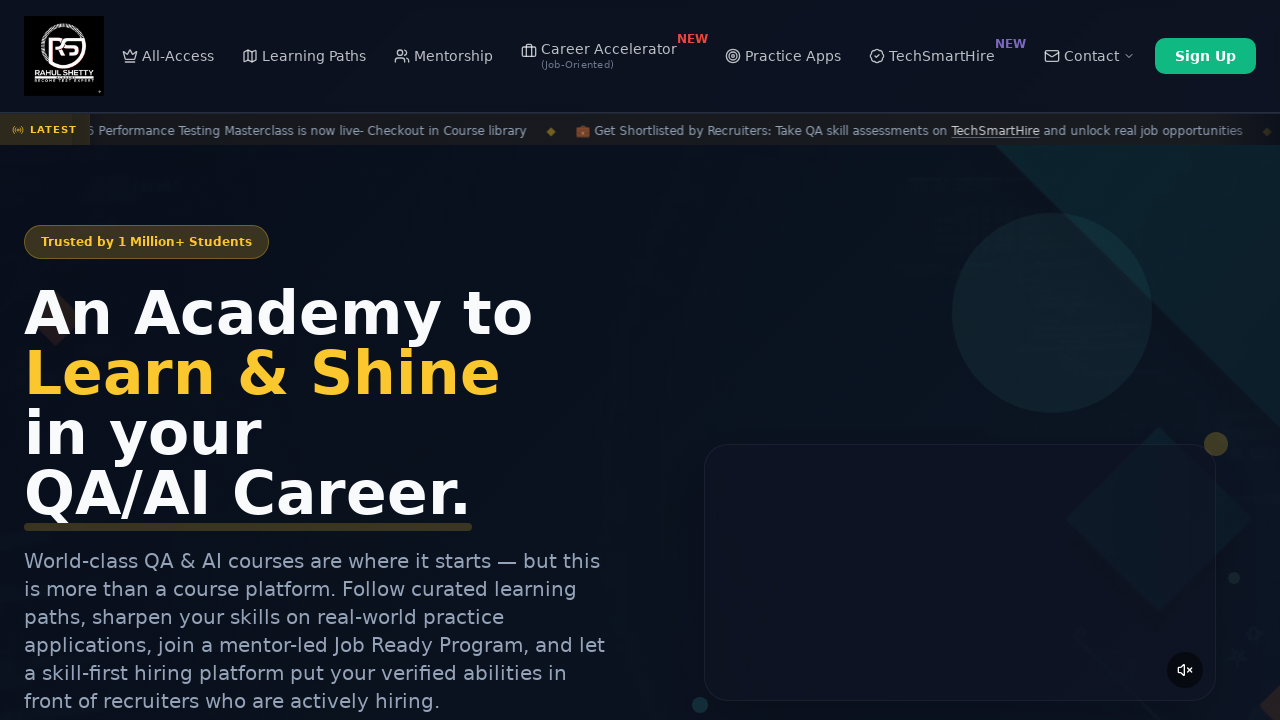

Navigated to selenium practice page at https://rahulshettyacademy.com/seleniumPractise/#/
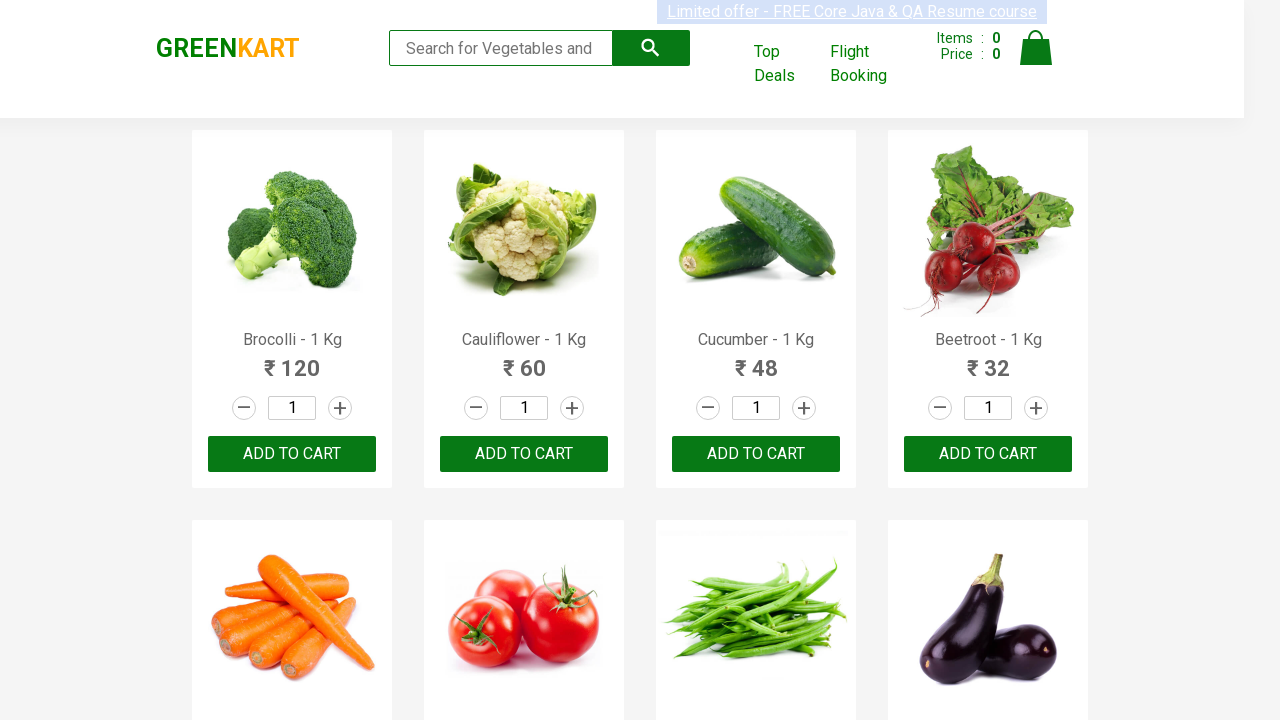

Navigated back in browser history to previous page
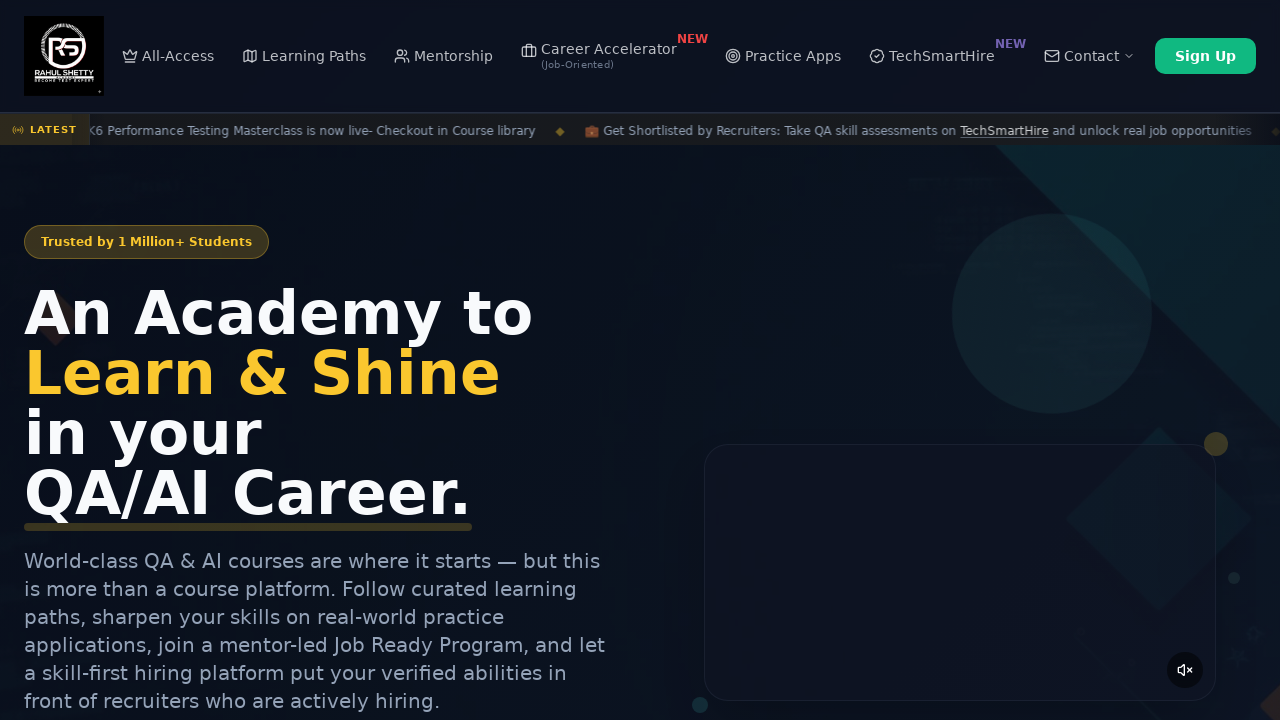

Refreshed the current page
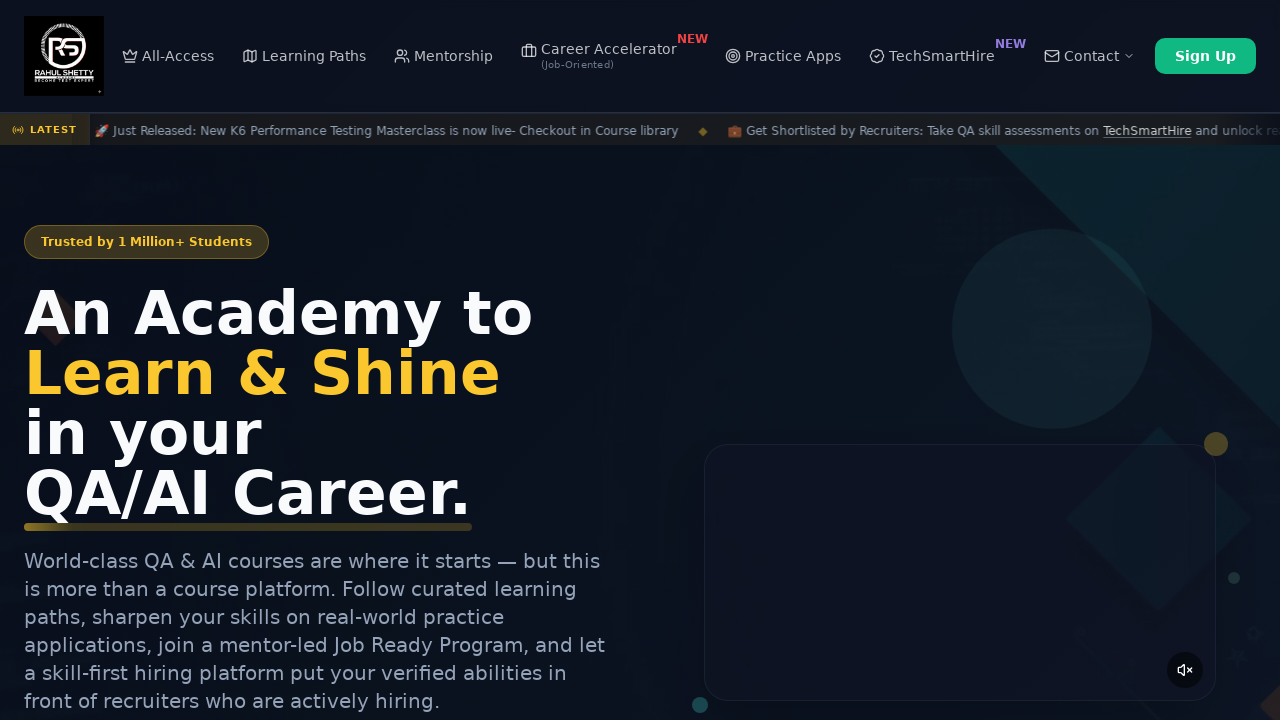

Navigated forward in browser history to selenium practice page
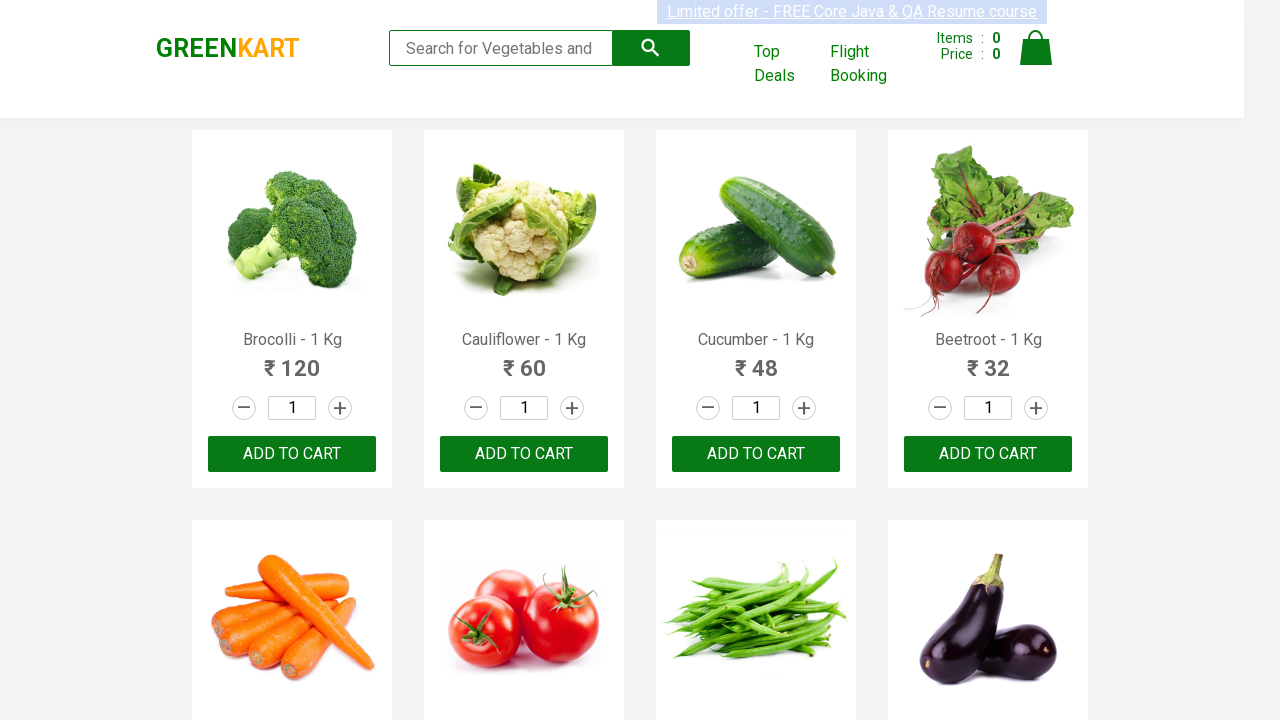

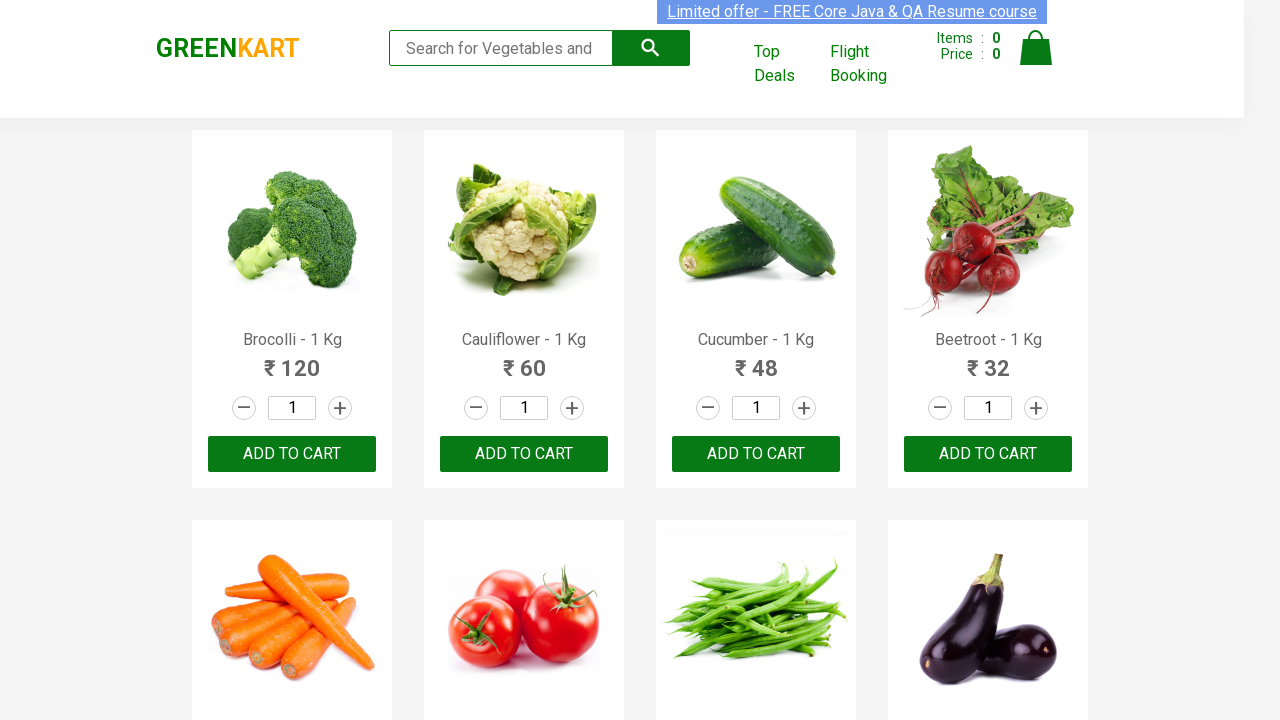